Navigates to DemoQA Text Box page, fills Permanent Address, submits, then clears it and submits again to verify behavior.

Starting URL: https://demoqa.com/elements

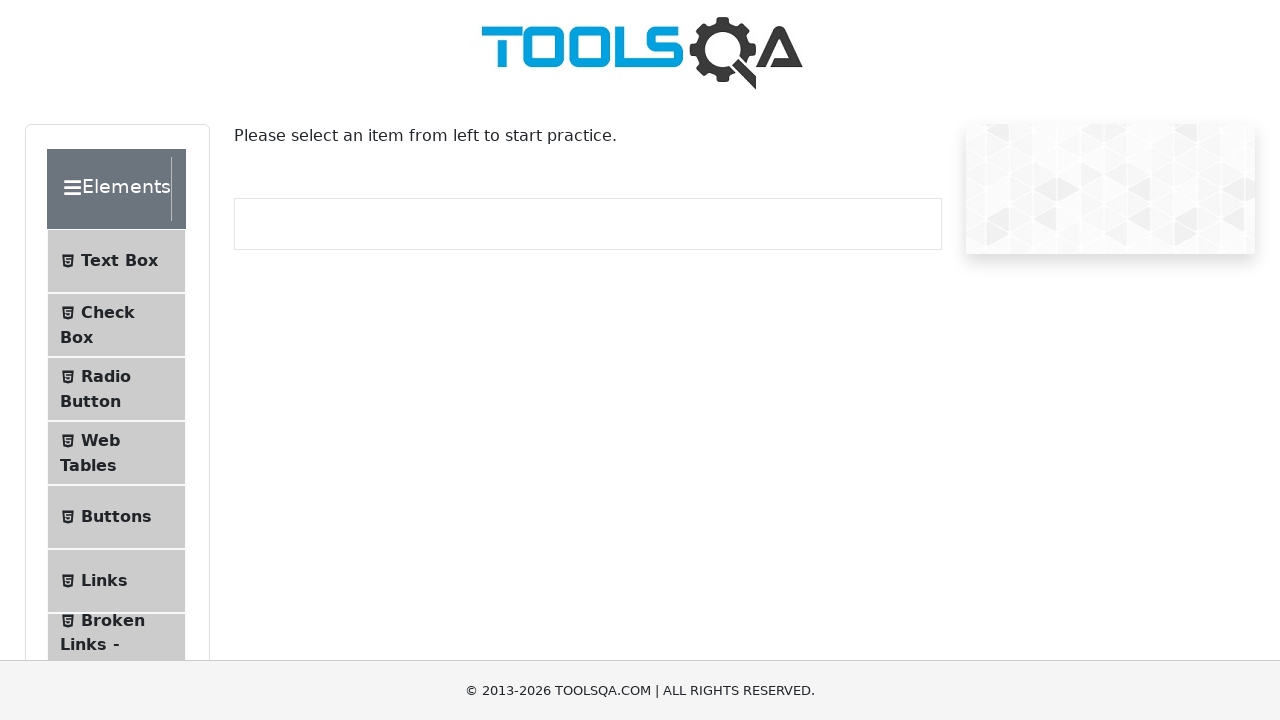

Clicked Text Box button in menu at (119, 261) on internal:text="Text Box"i
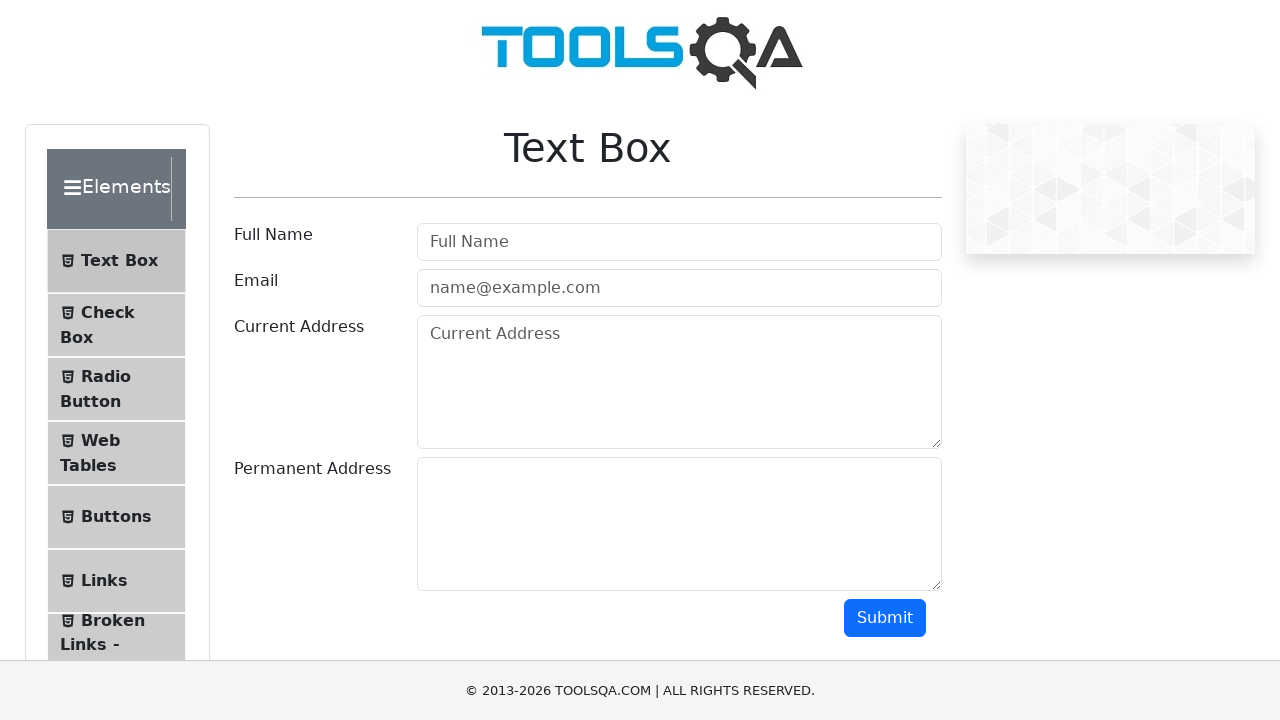

Text Box page loaded
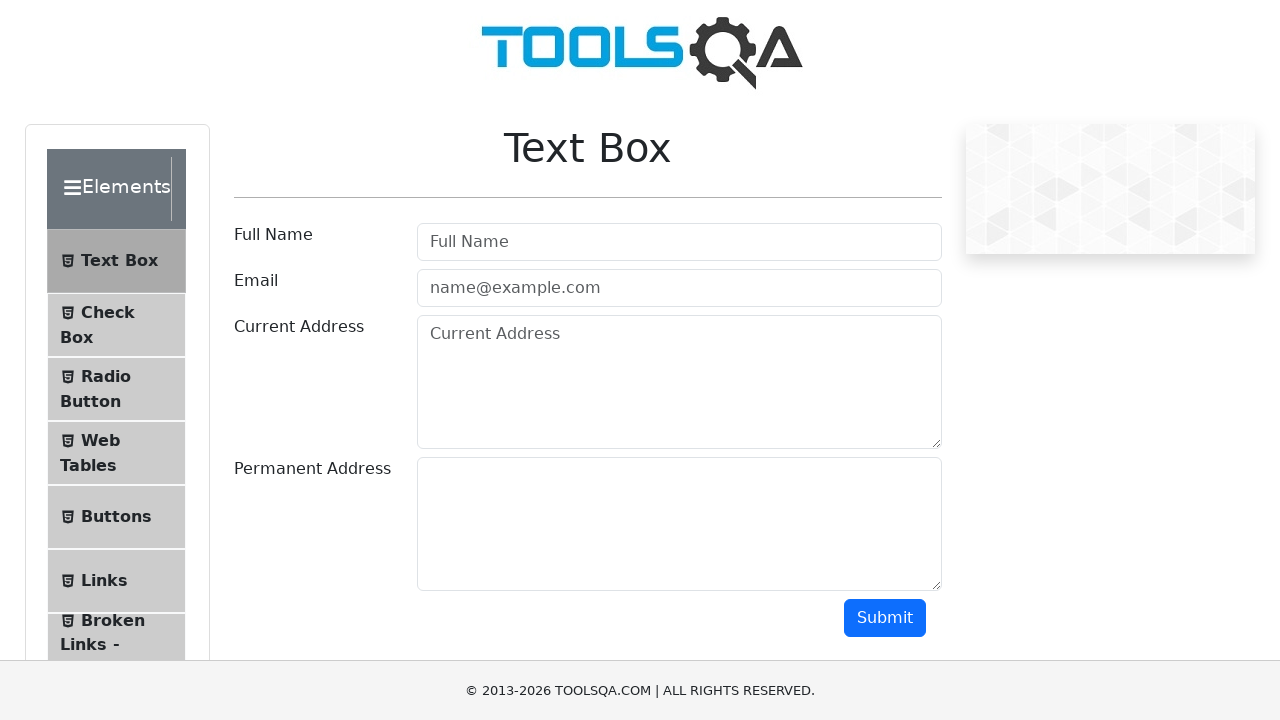

Filled Permanent Address field with 'Test address' on textarea#permanentAddress
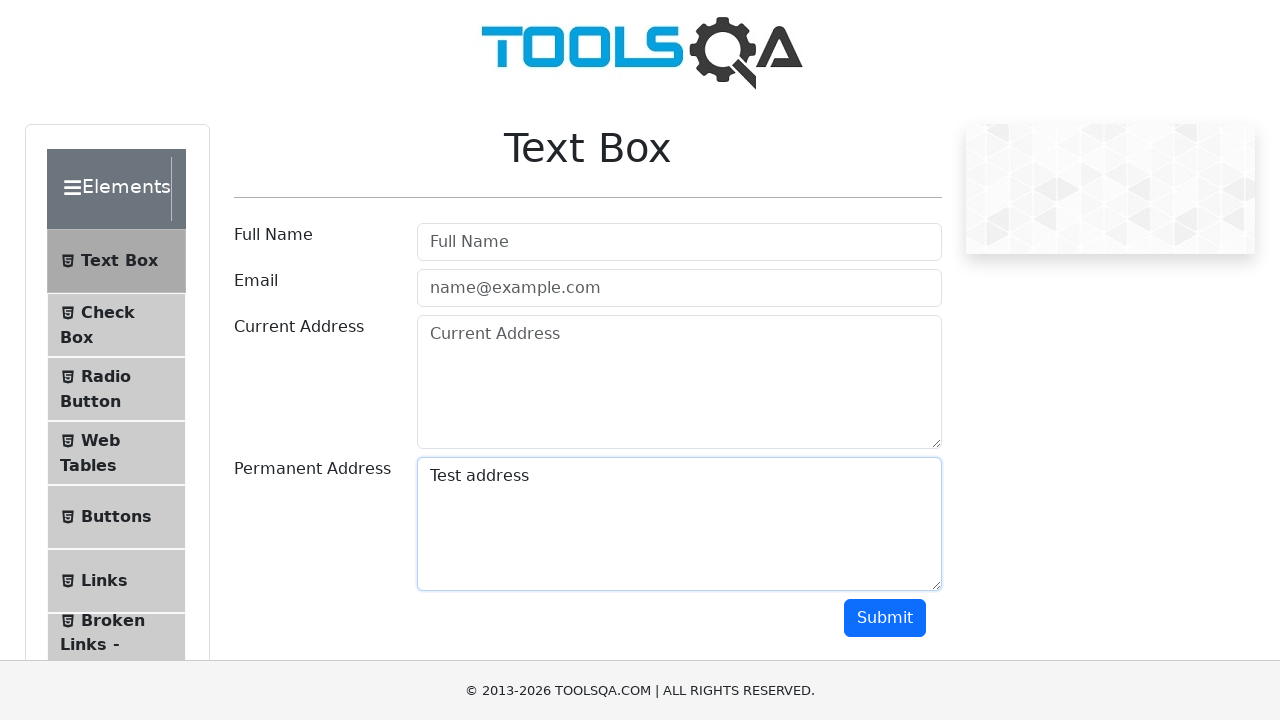

Clicked Submit button to submit form with address at (885, 618) on internal:role=button[name="Submit"i]
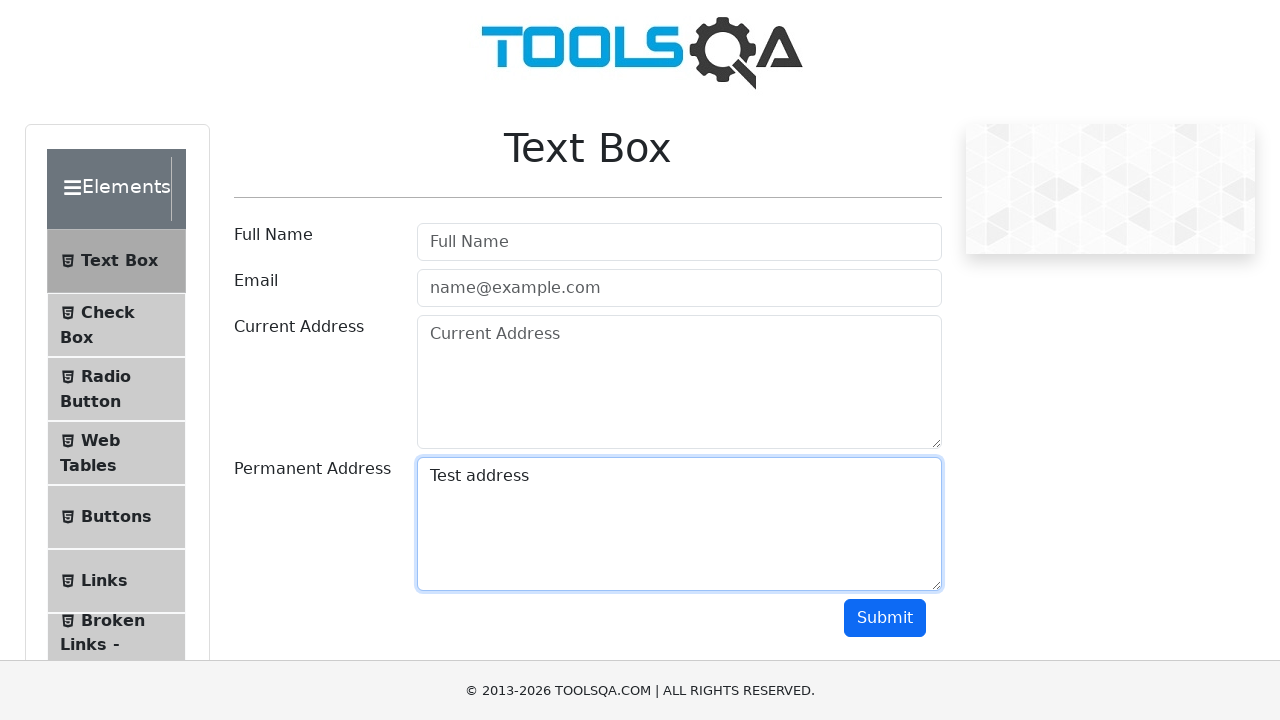

Cleared Permanent Address field on textarea#permanentAddress
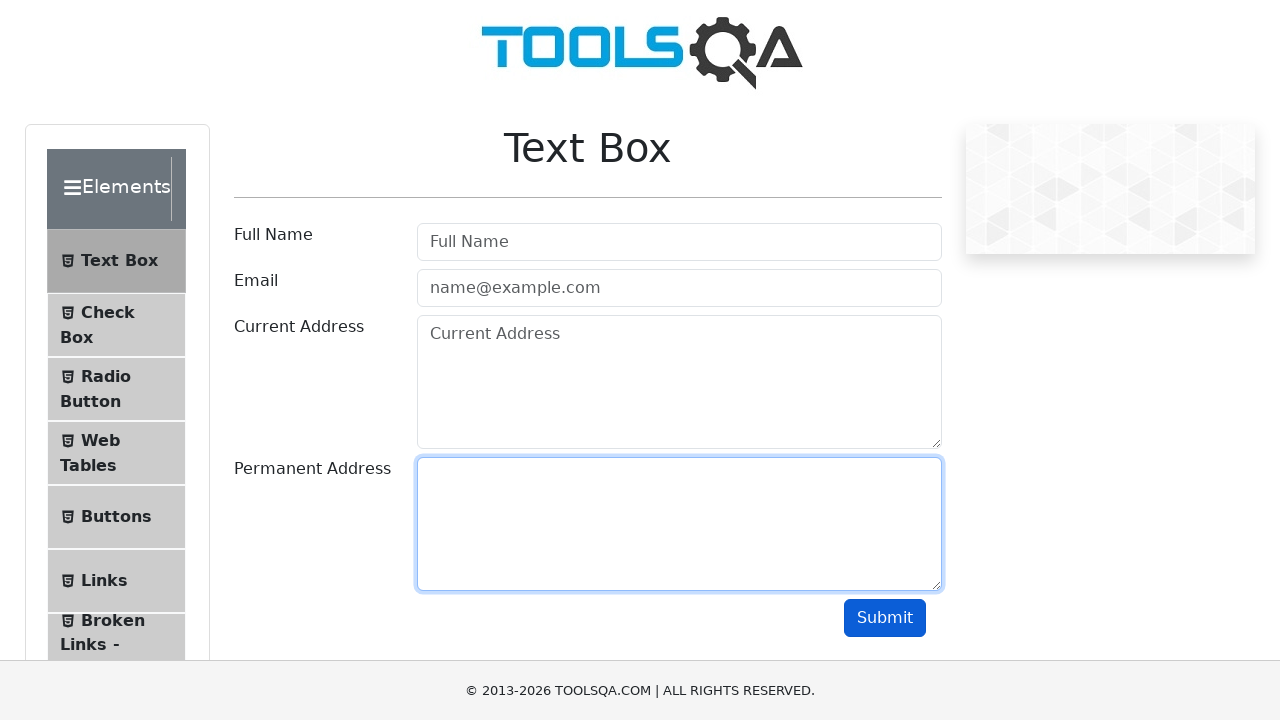

Clicked Submit button to submit form with cleared address at (885, 618) on internal:role=button[name="Submit"i]
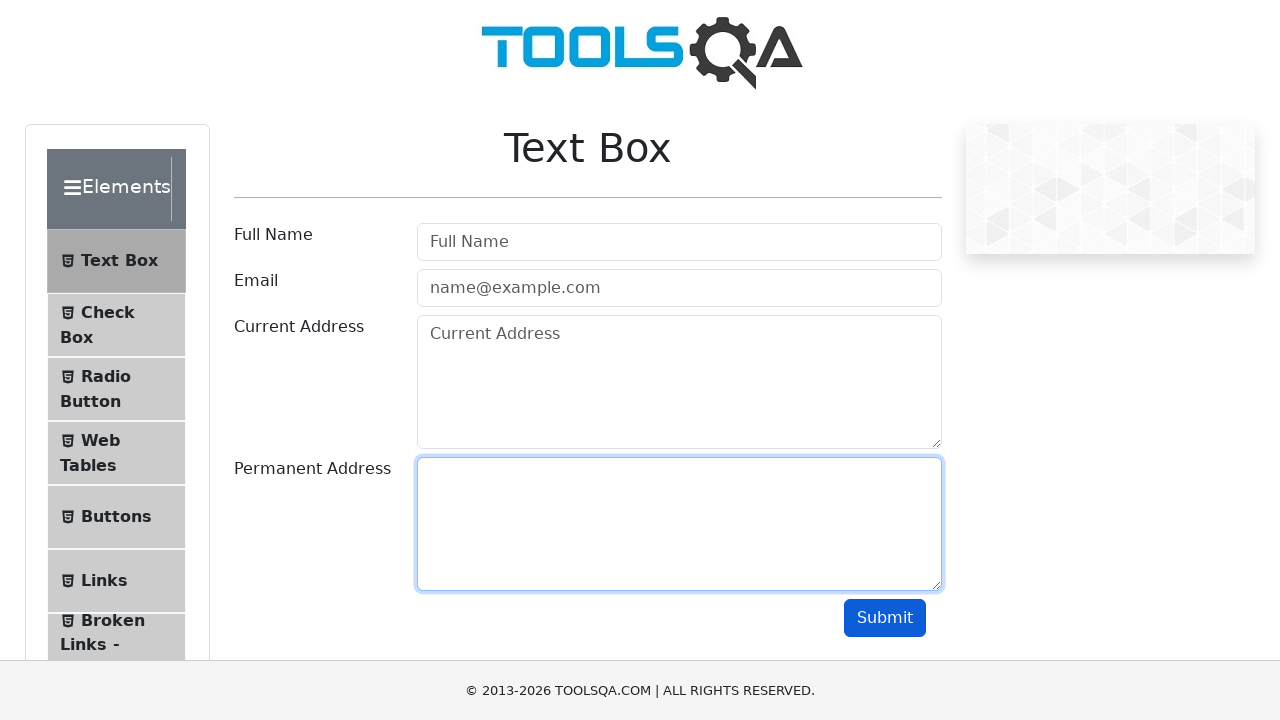

Verified Permanent Address input field is still visible
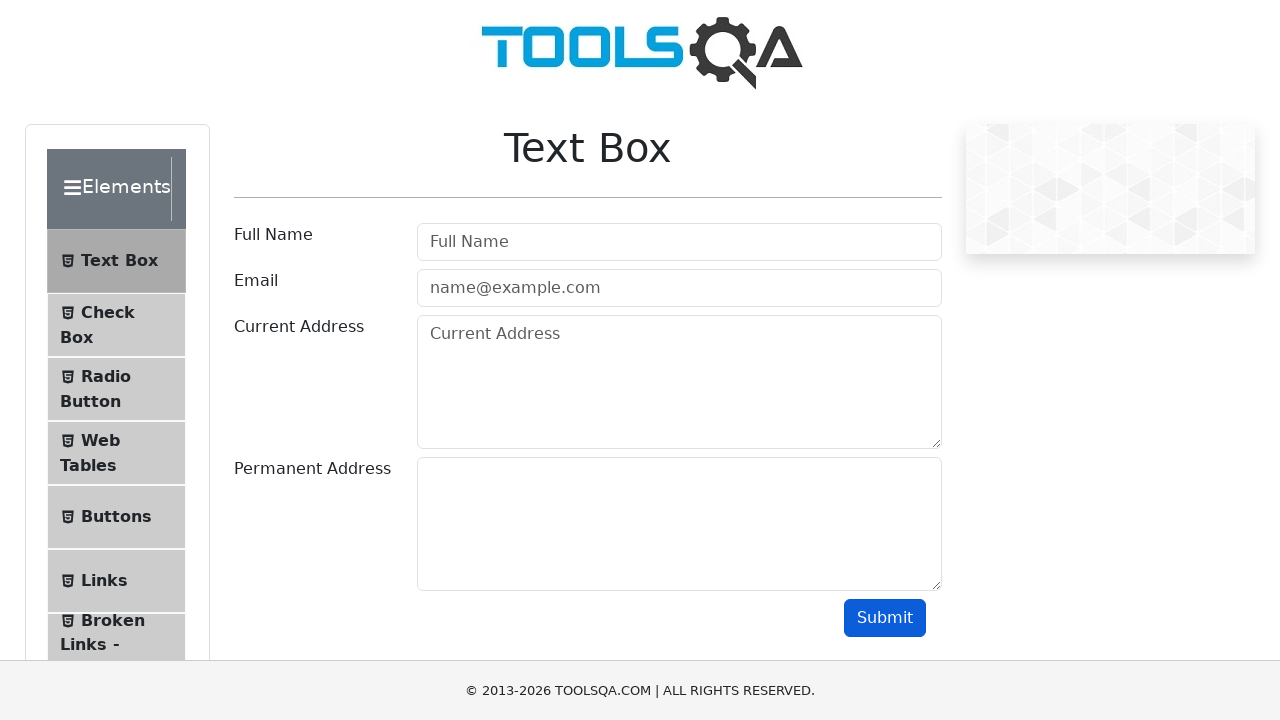

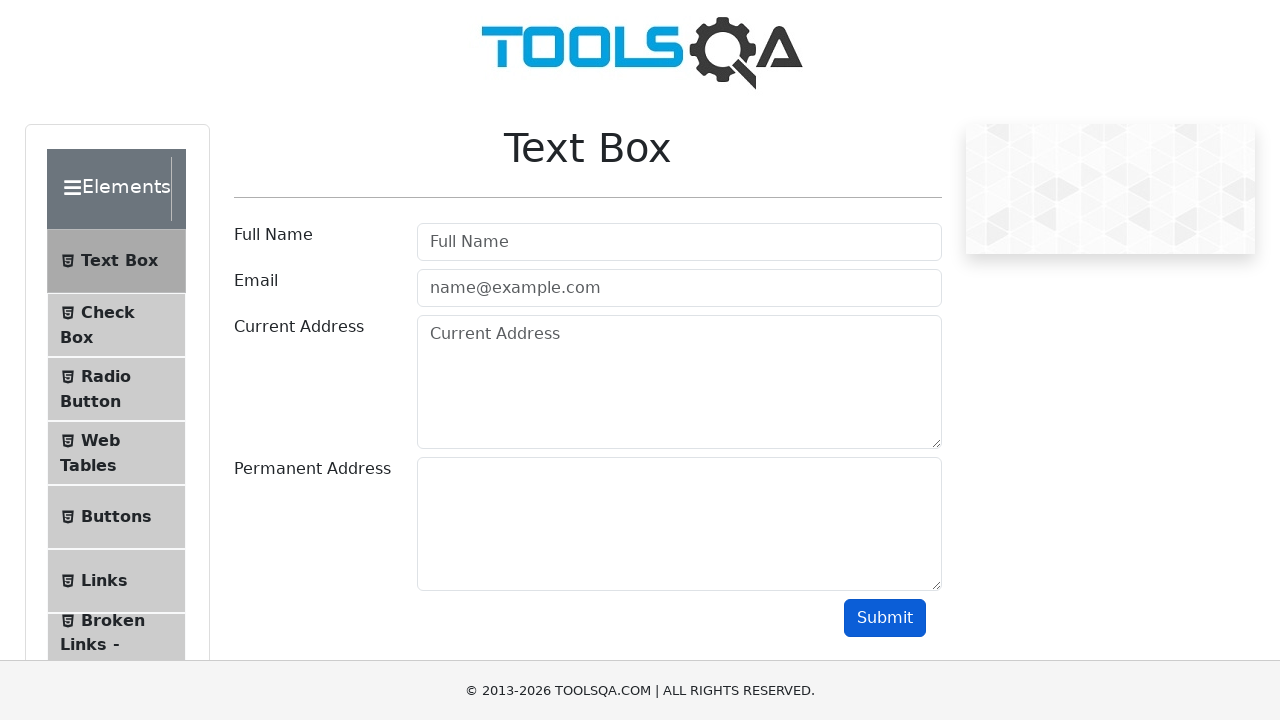